Clicks the hide textbox button to test element interaction

Starting URL: https://www.letskodeit.com/practice

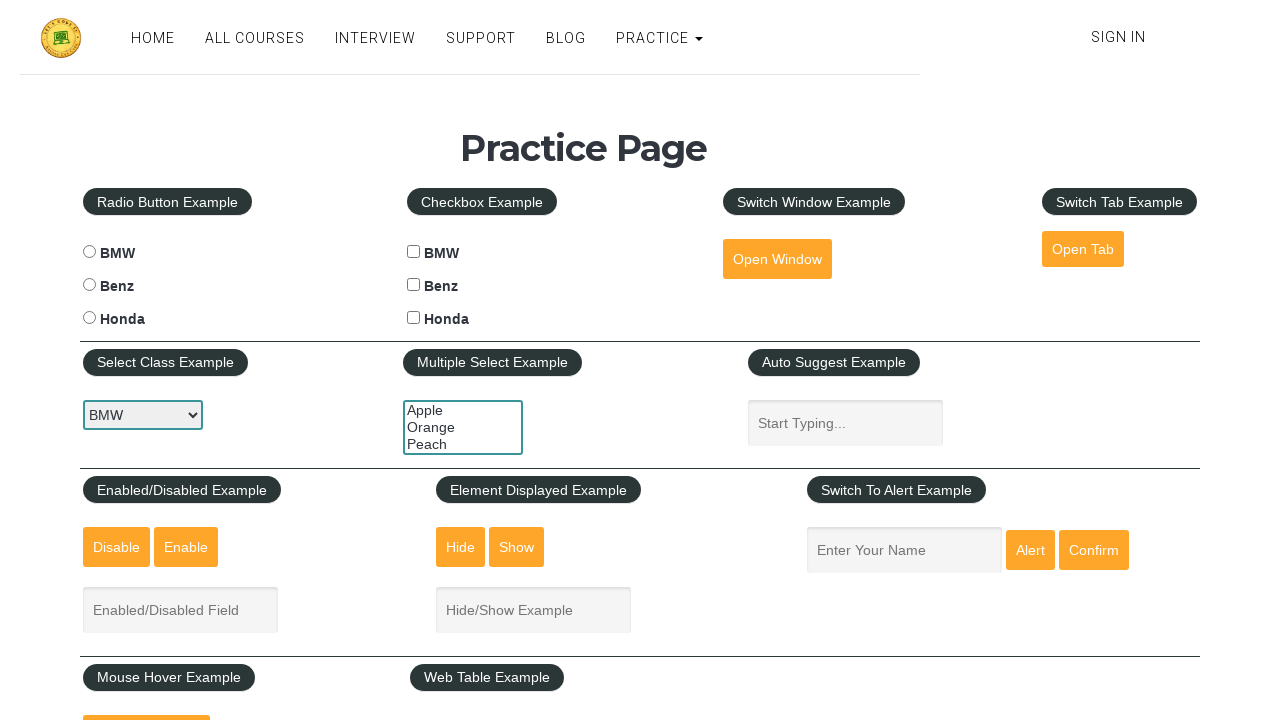

Navigated to practice page
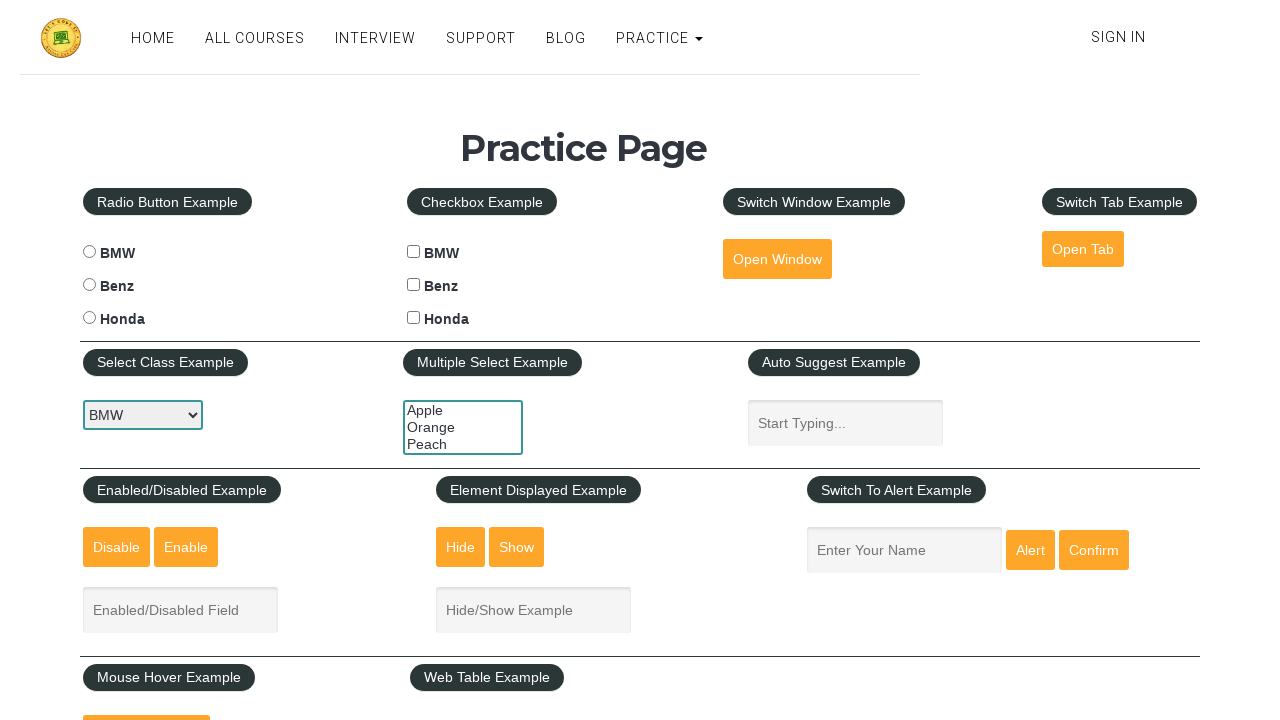

Clicked the hide textbox button to test element interaction at (461, 547) on #hide-textbox
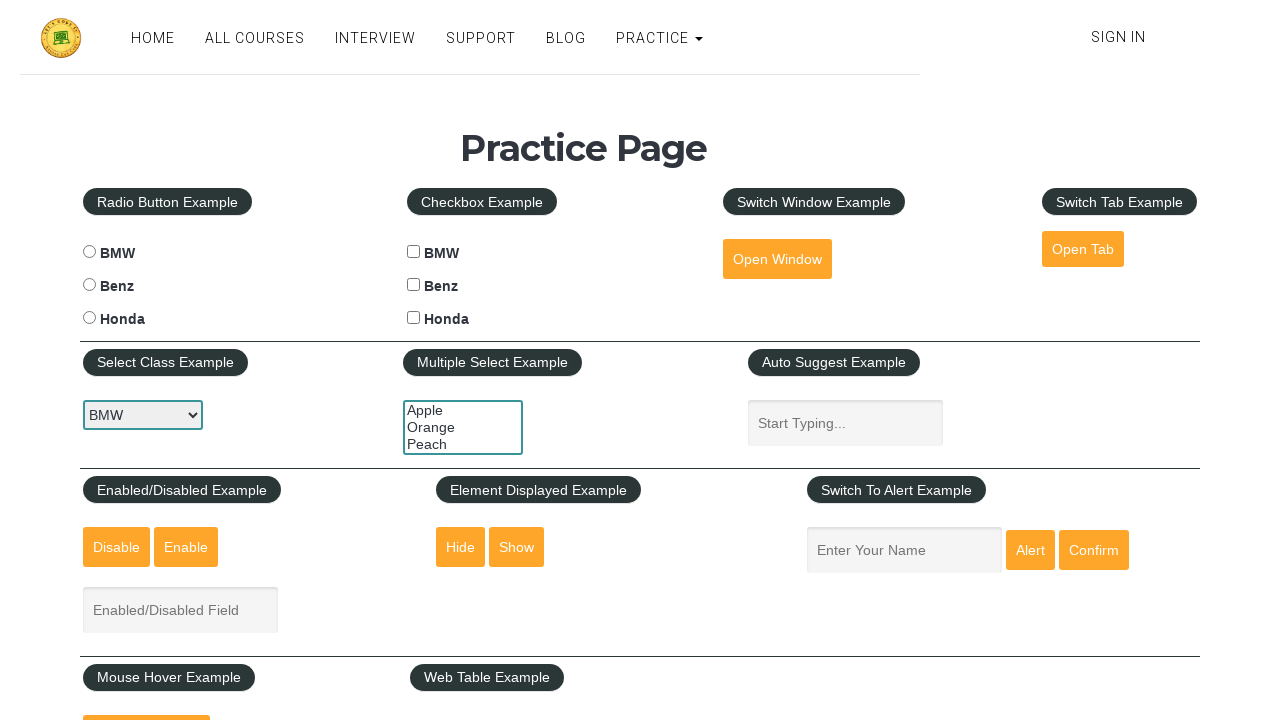

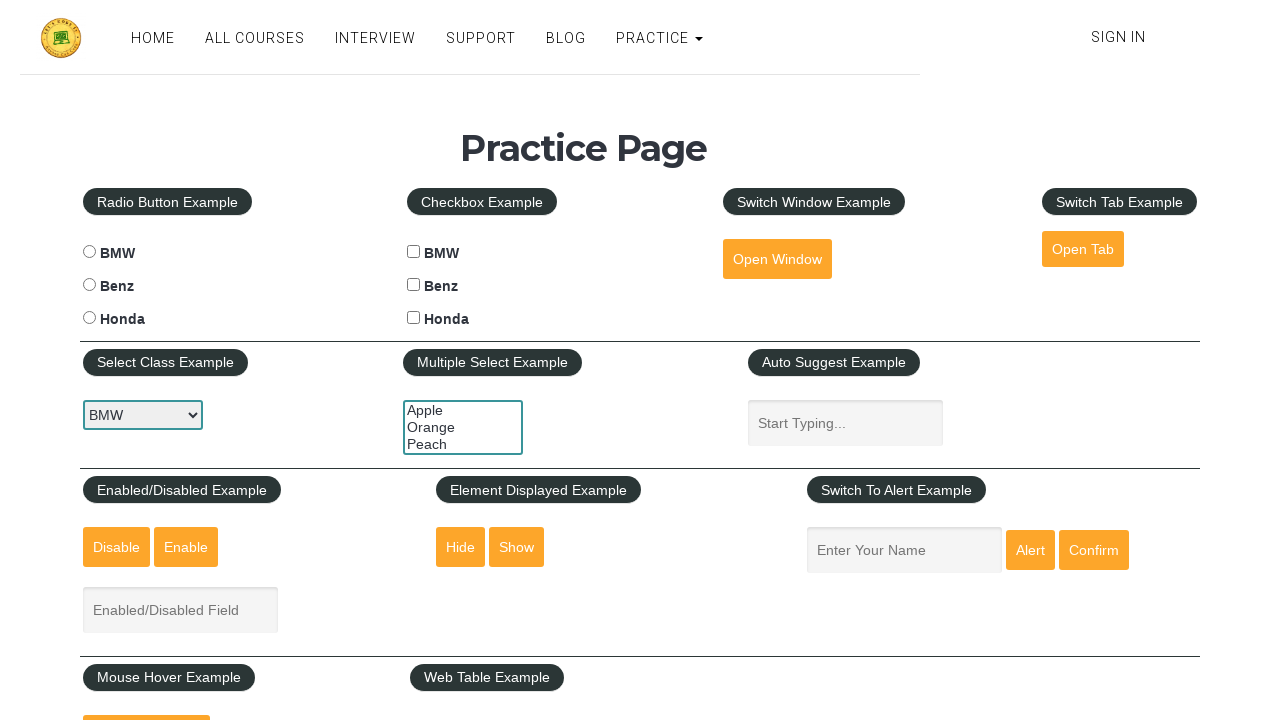